Tests date picker functionality by selecting a date 10 days from today using the calendar widget

Starting URL: https://demoqa.com/date-picker

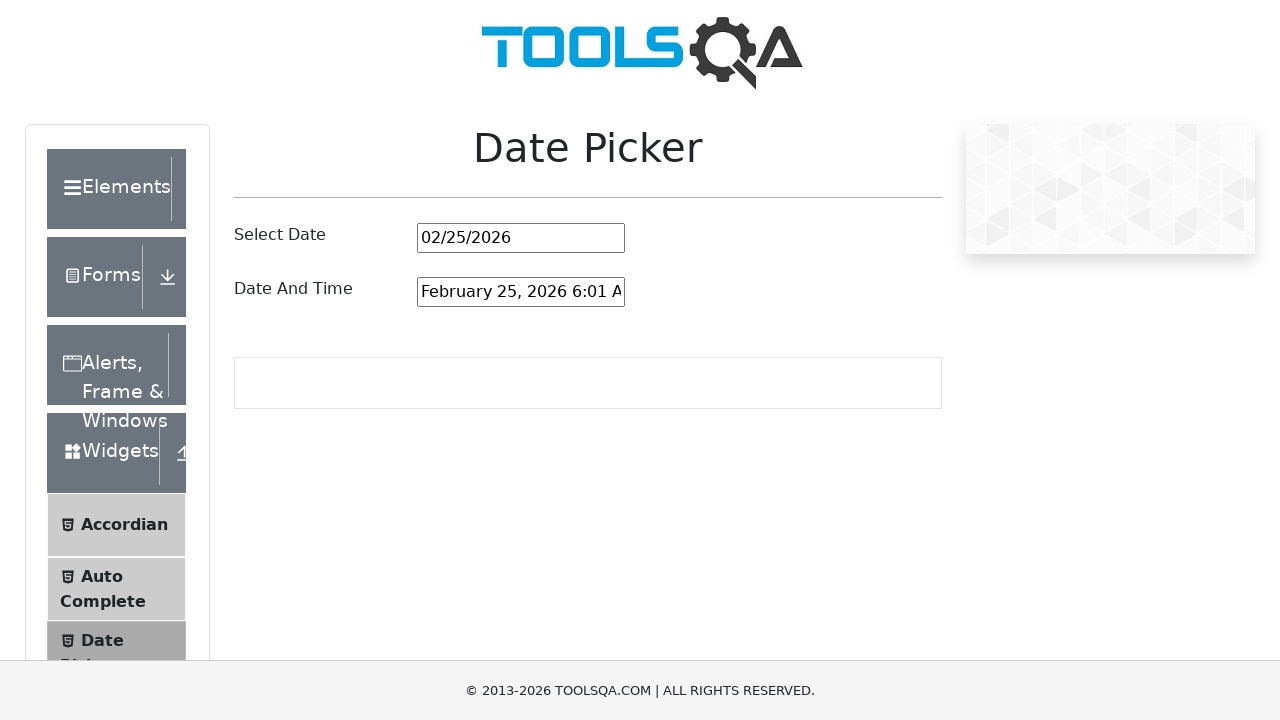

Clicked on date picker input field to open calendar widget at (521, 238) on #datePickerMonthYearInput
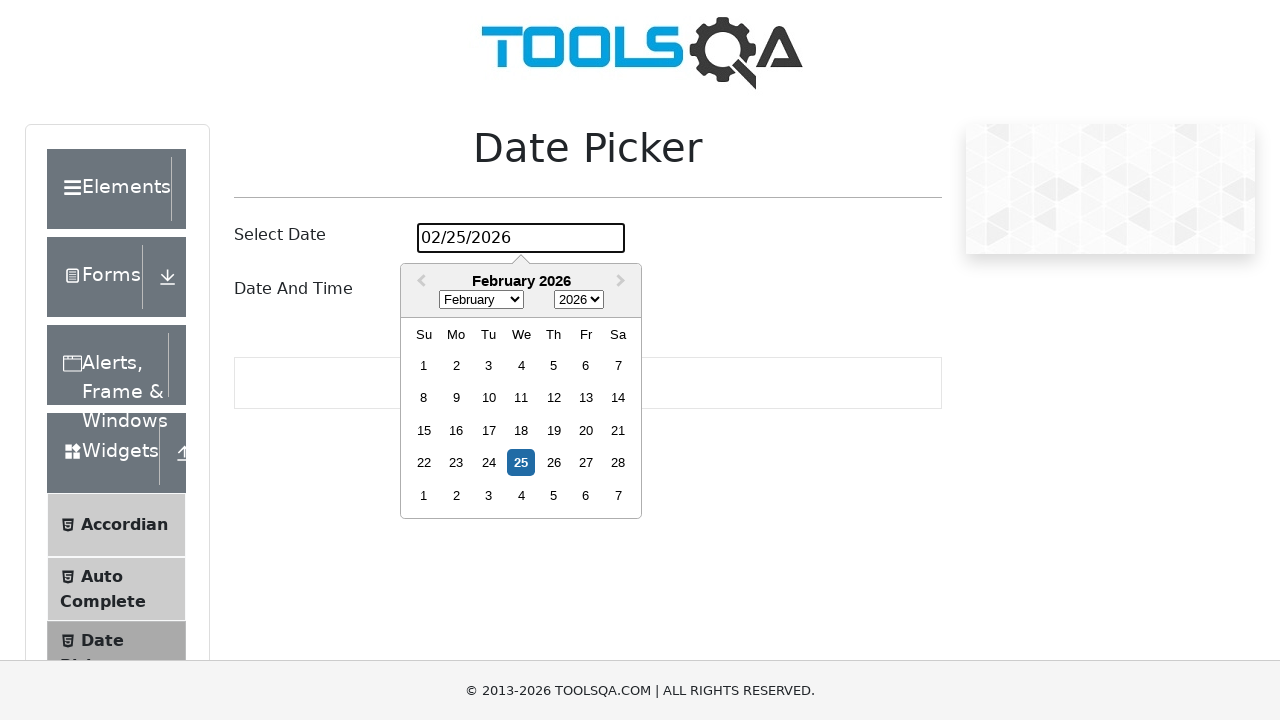

Selected all text in date input field on #datePickerMonthYearInput
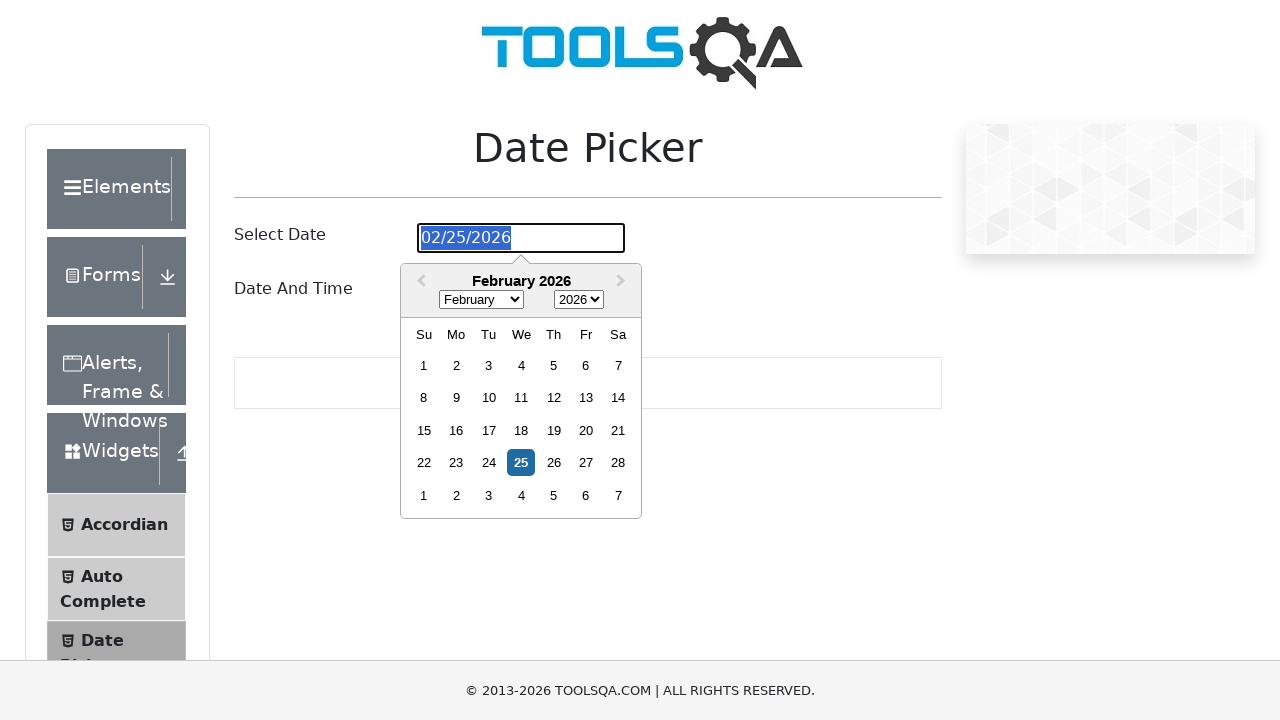

Cleared the date input field on #datePickerMonthYearInput
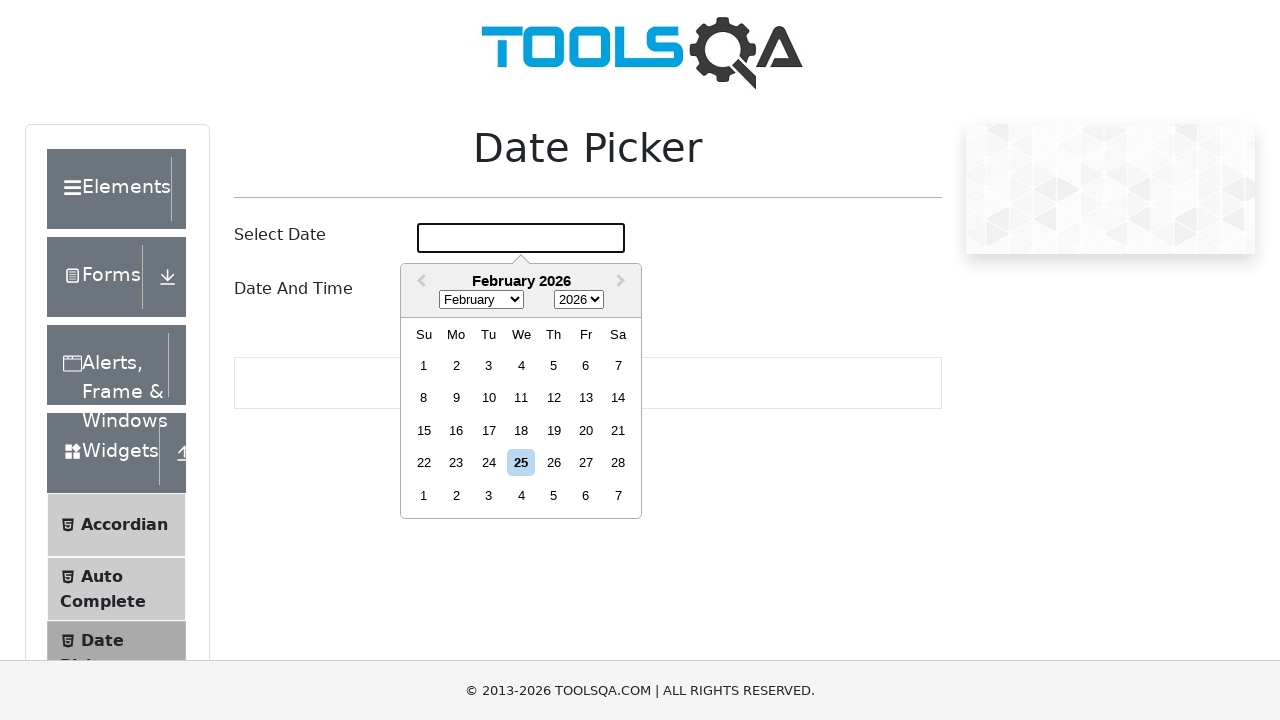

Clicked on date picker input field to open calendar widget at (521, 238) on #datePickerMonthYearInput
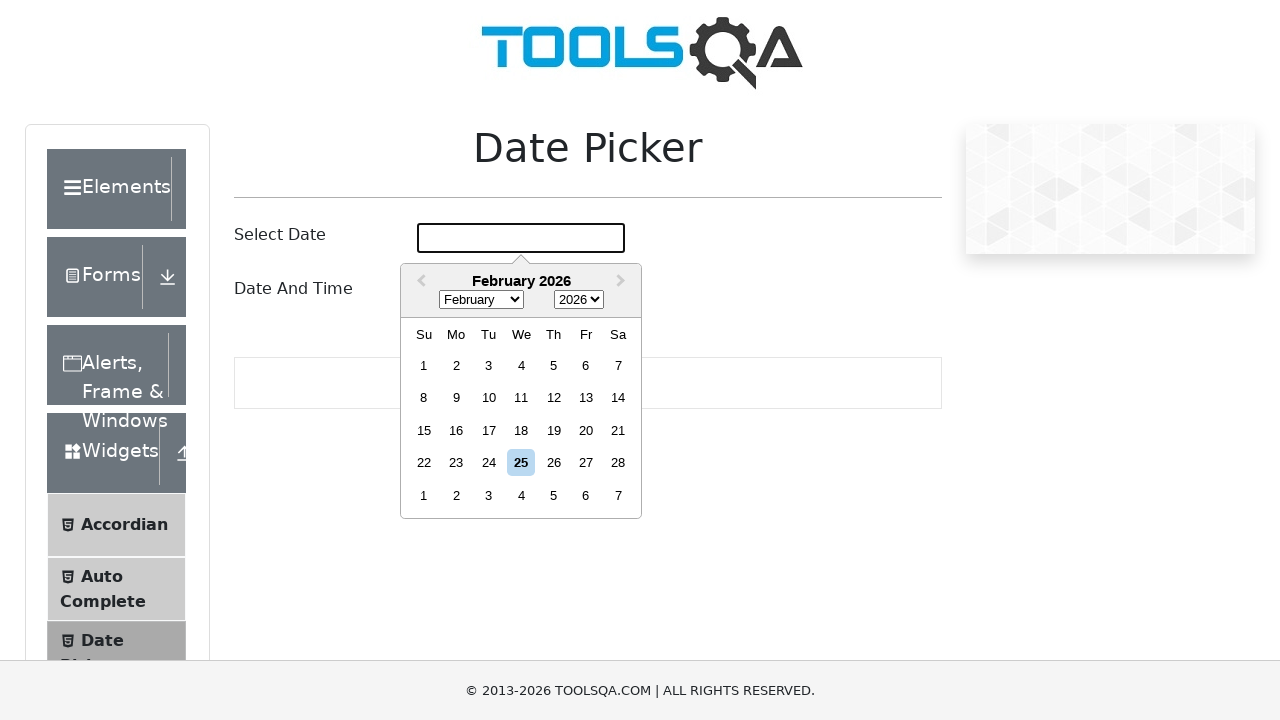

Selected date 7th March 2026 (10 days from today) from calendar widget at (618, 495) on //div[@aria-label='Choose Saturday, March 7th, 2026']
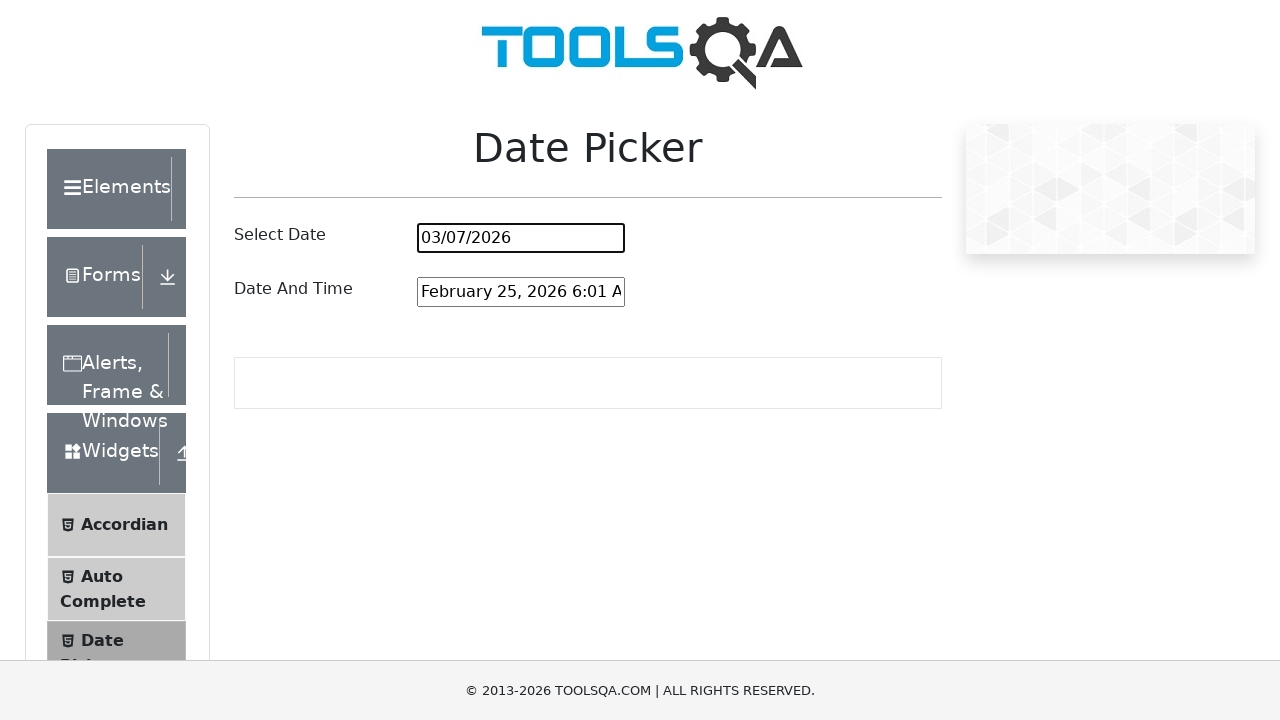

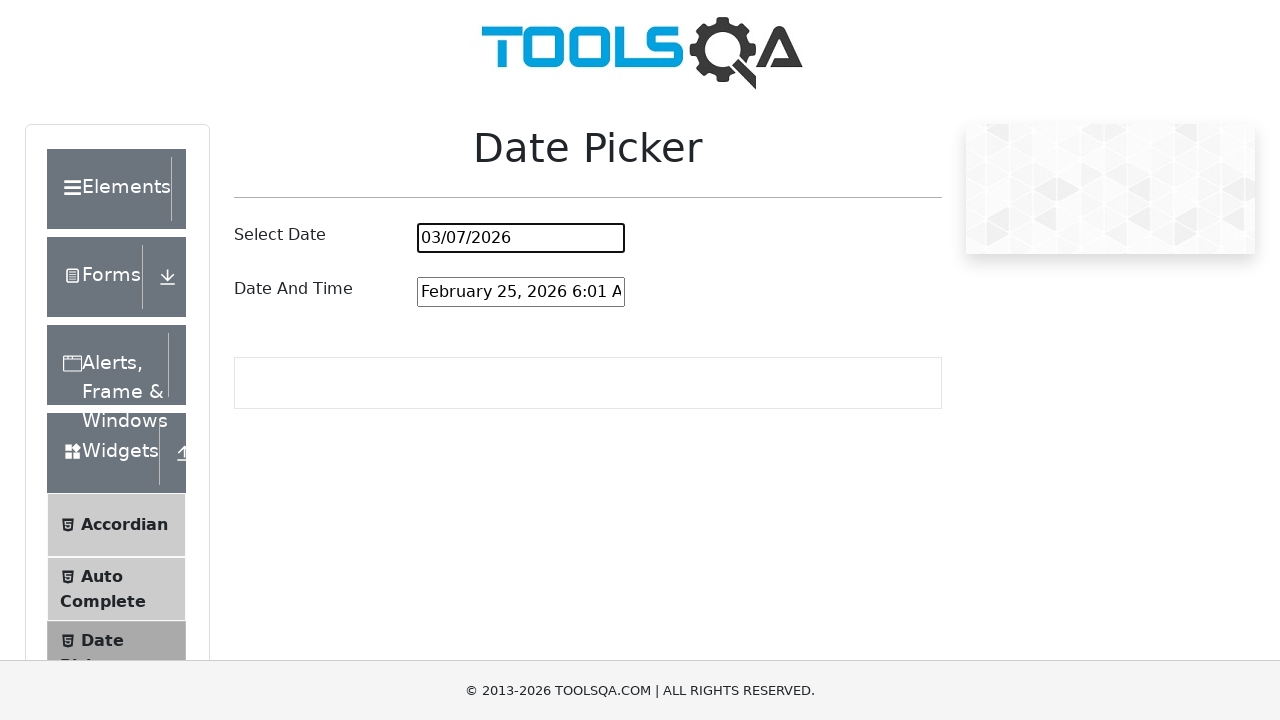